Tests hover functionality by hovering over user3's avatar to check visibility of user information

Starting URL: http://the-internet.herokuapp.com/hovers

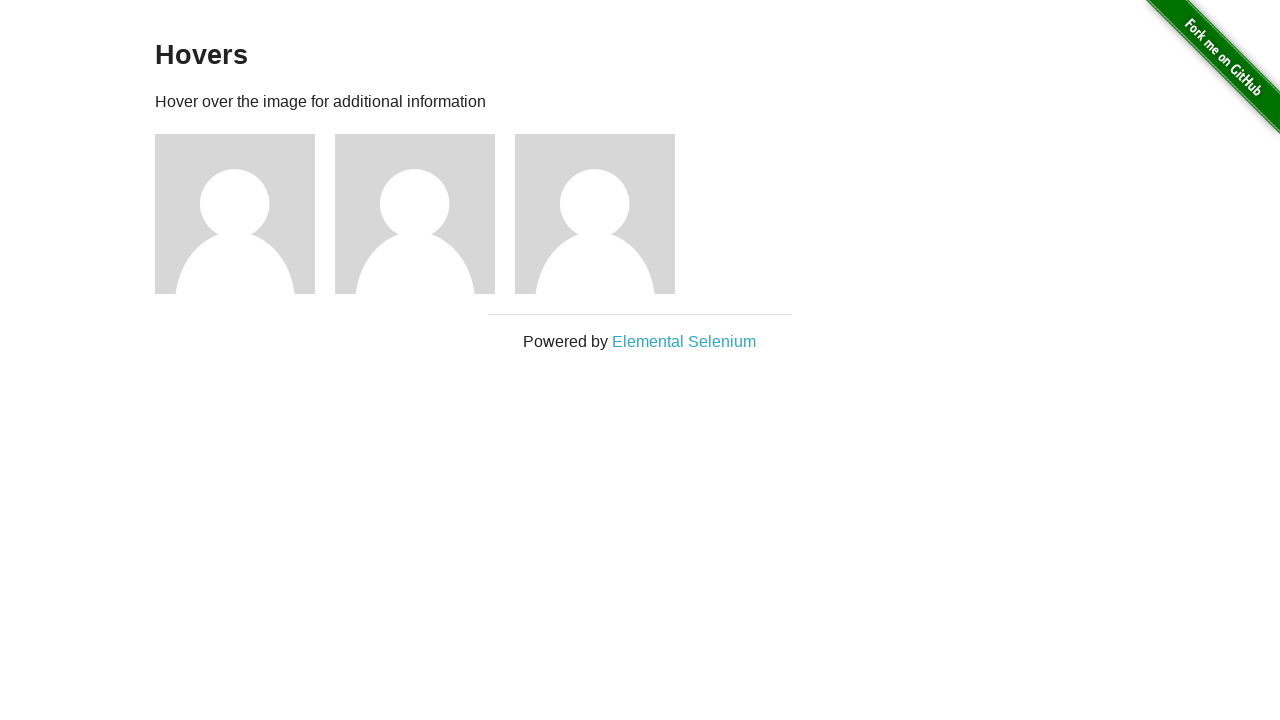

Hovered over user3's avatar image at (595, 214) on xpath=//h5[.='name: user3']//parent::div//preceding-sibling::img
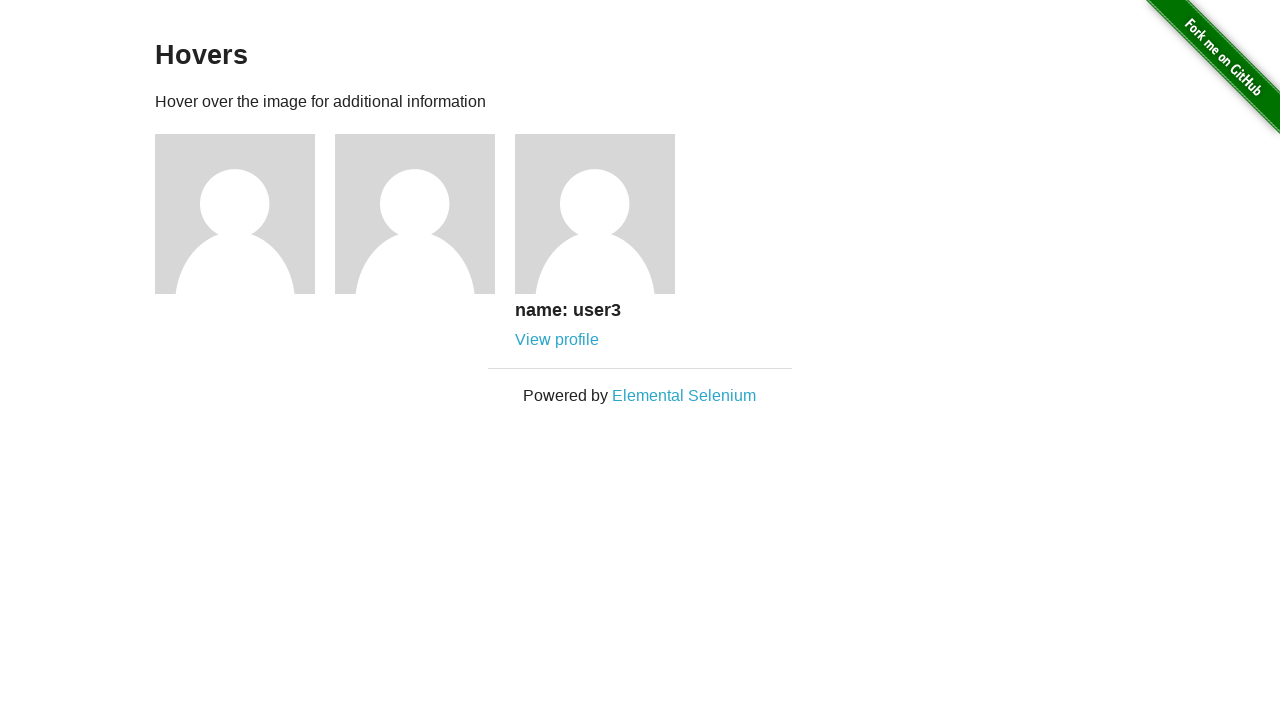

Located user1 info element
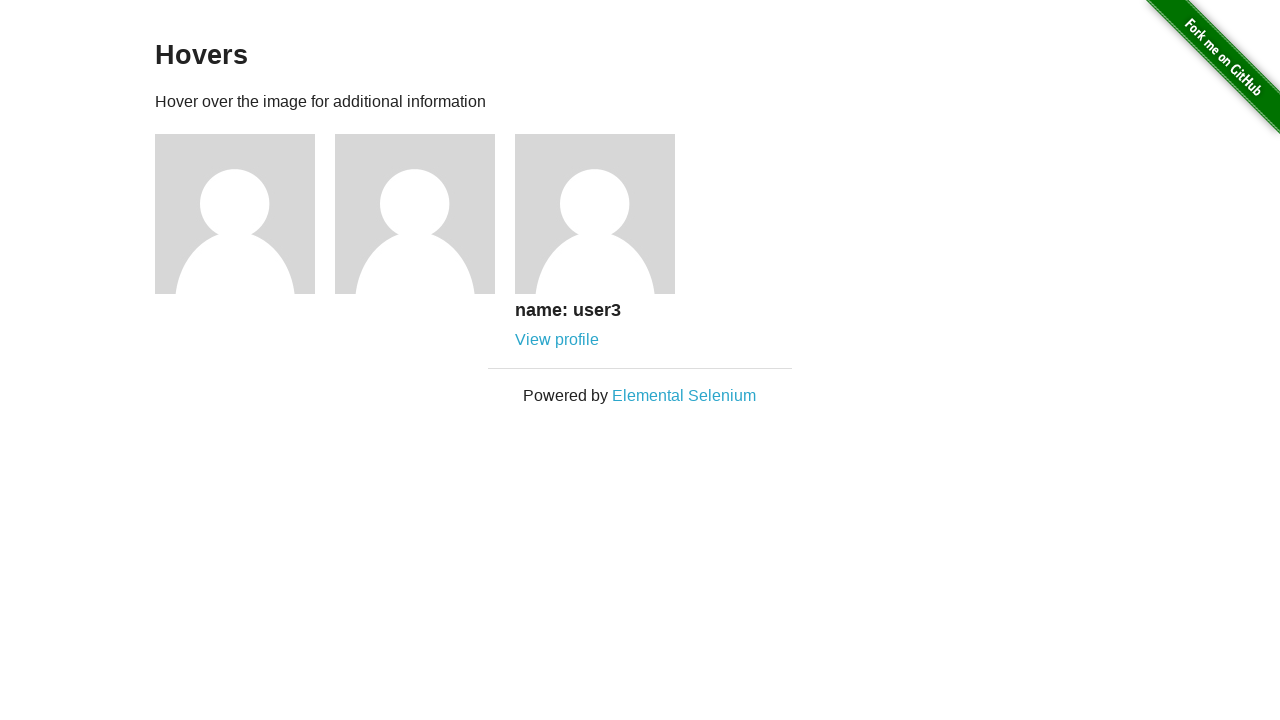

Located user2 info element
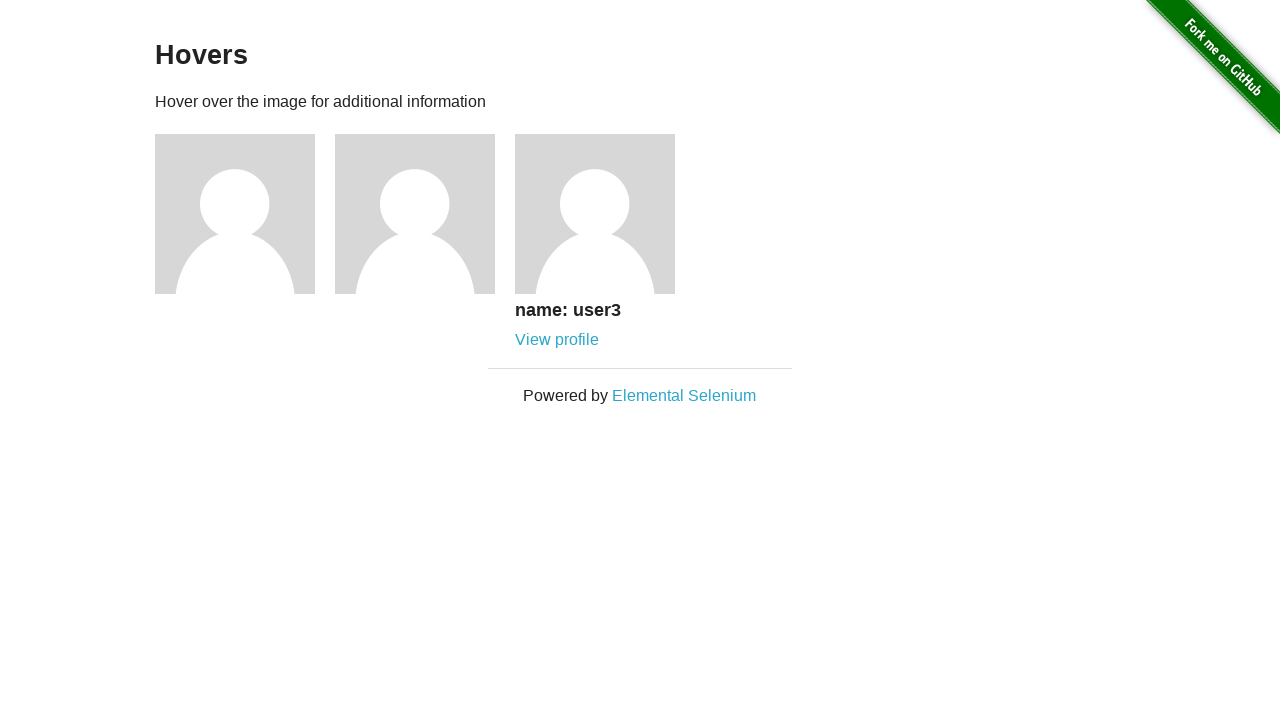

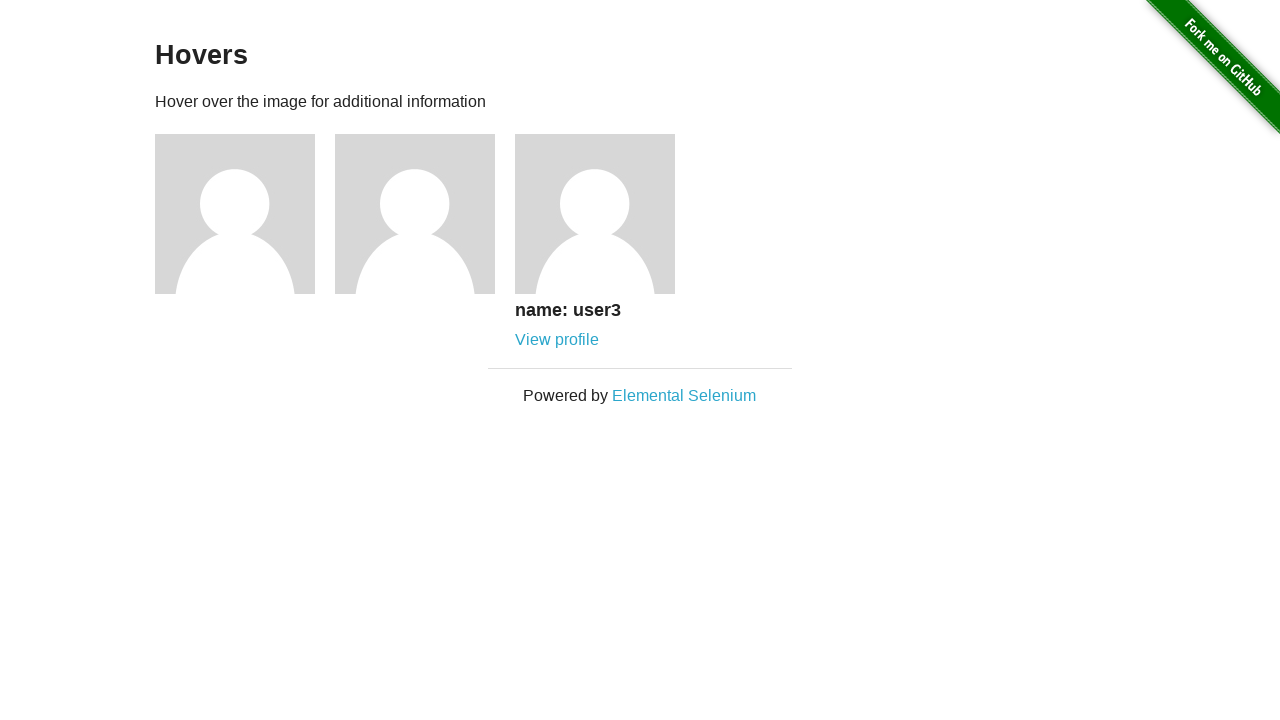